Navigates to Smart Table page and modifies the age of a user by selecting a row based on email, editing the age field from 18 to 55, and verifying the change.

Starting URL: https://playground.bondaracademy.com/

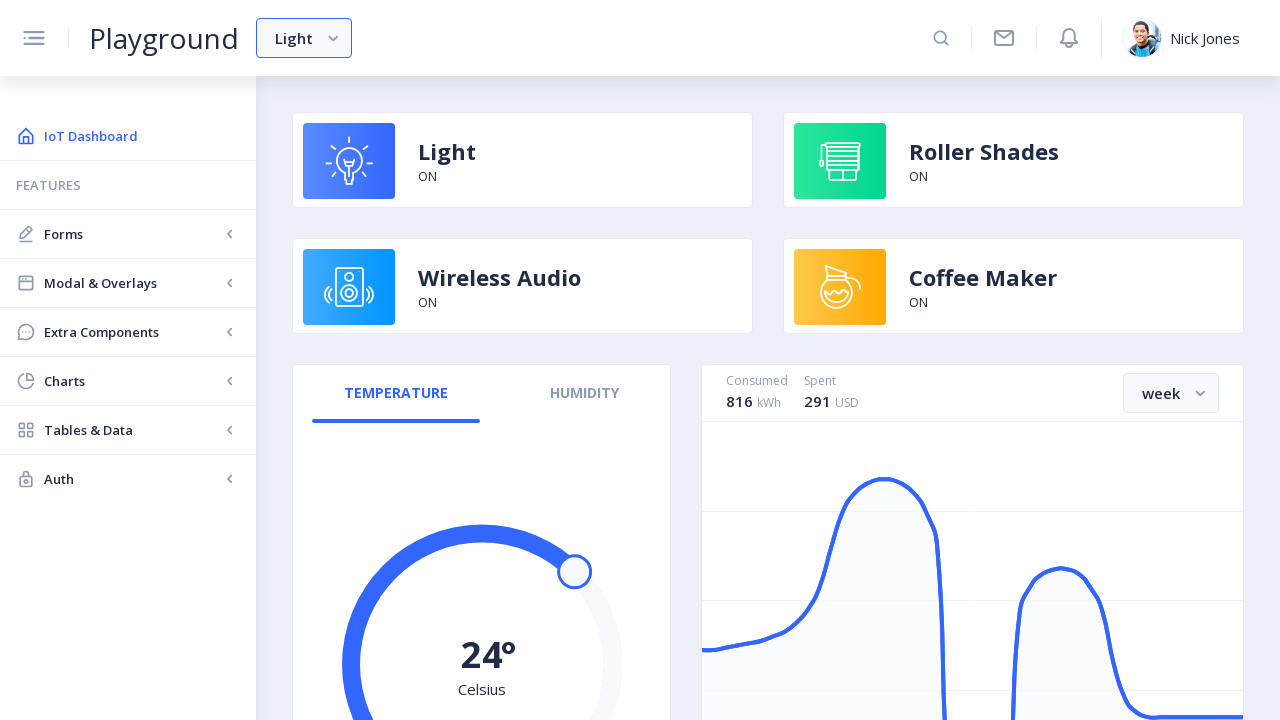

Clicked on 'Tables & Data' section at (132, 430) on internal:text="Tables & Data"i
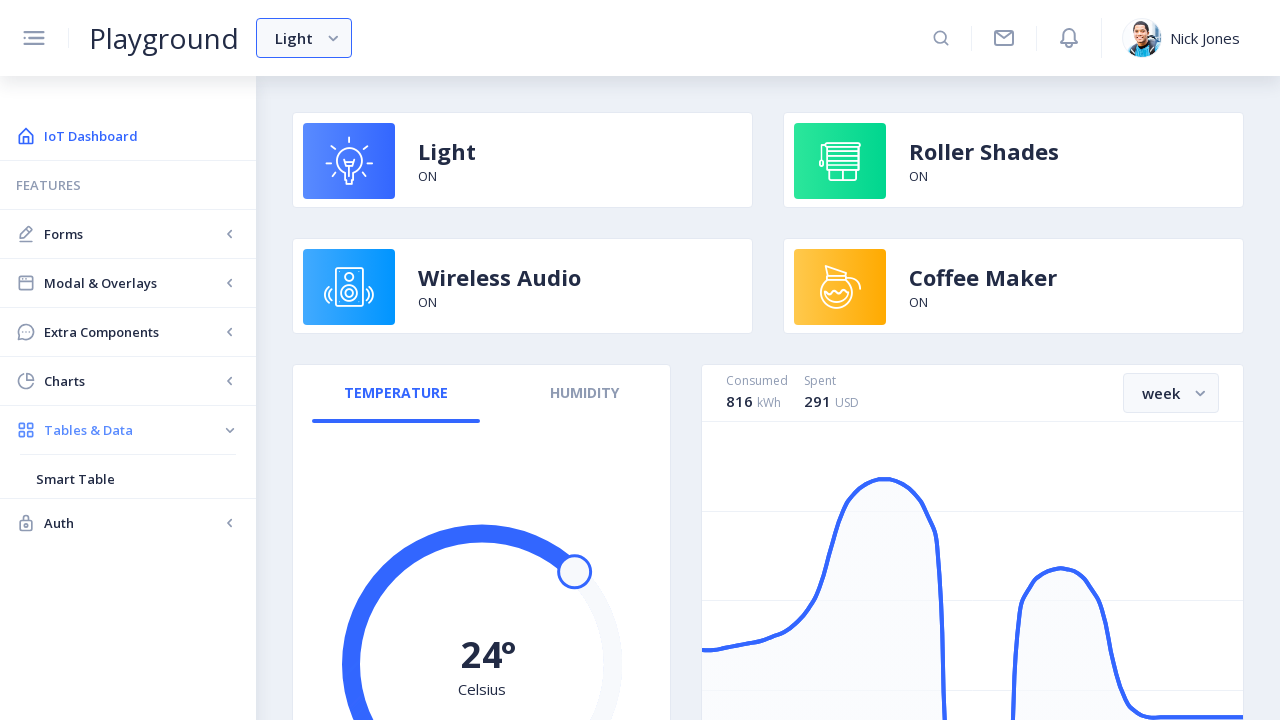

Clicked on 'Smart Table' to navigate to the table at (128, 479) on internal:text="Smart Table"i
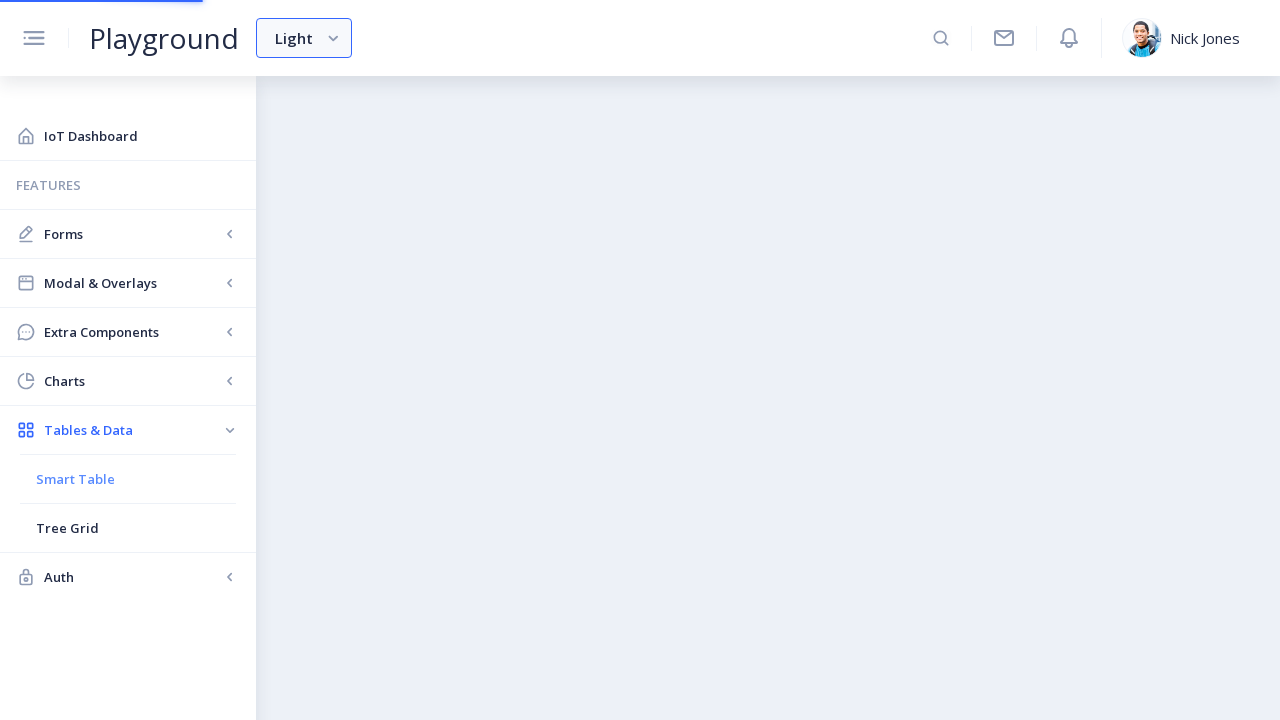

Located row with email 'twitter@outlook.com'
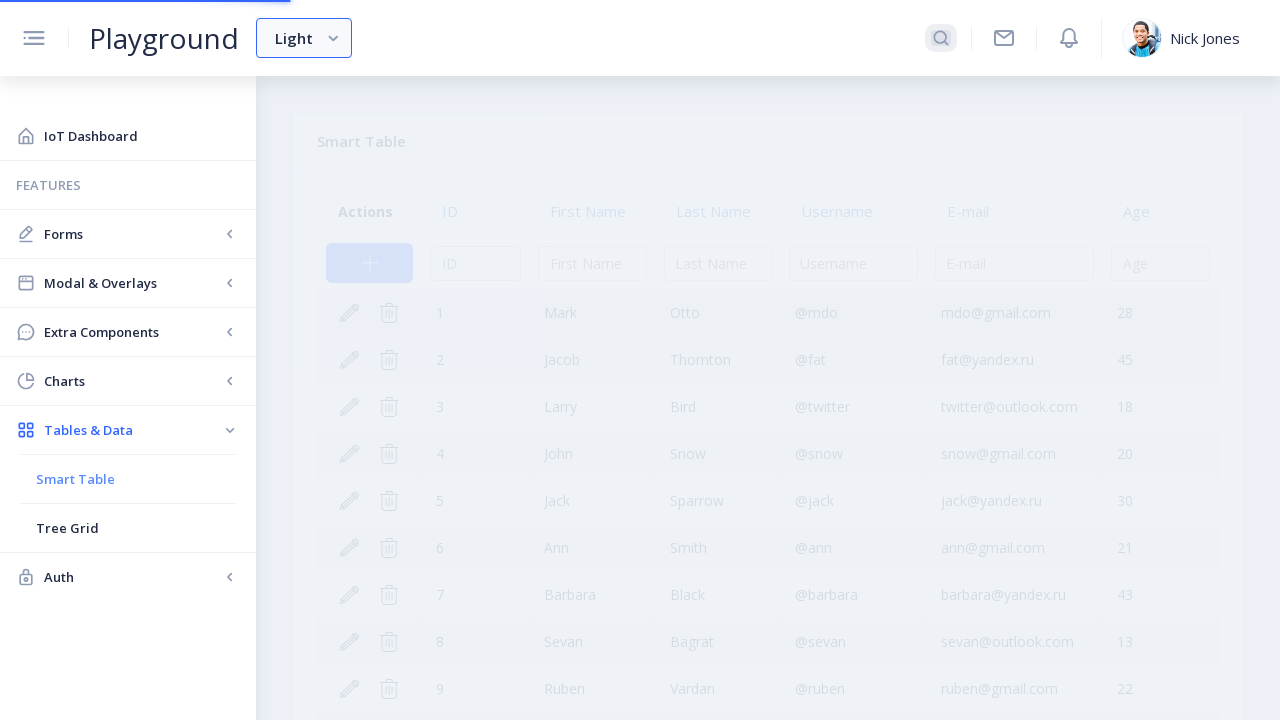

Clicked edit button on the selected row at (349, 407) on internal:role=row[name="twitter@outlook.com"i] >> .nb-edit
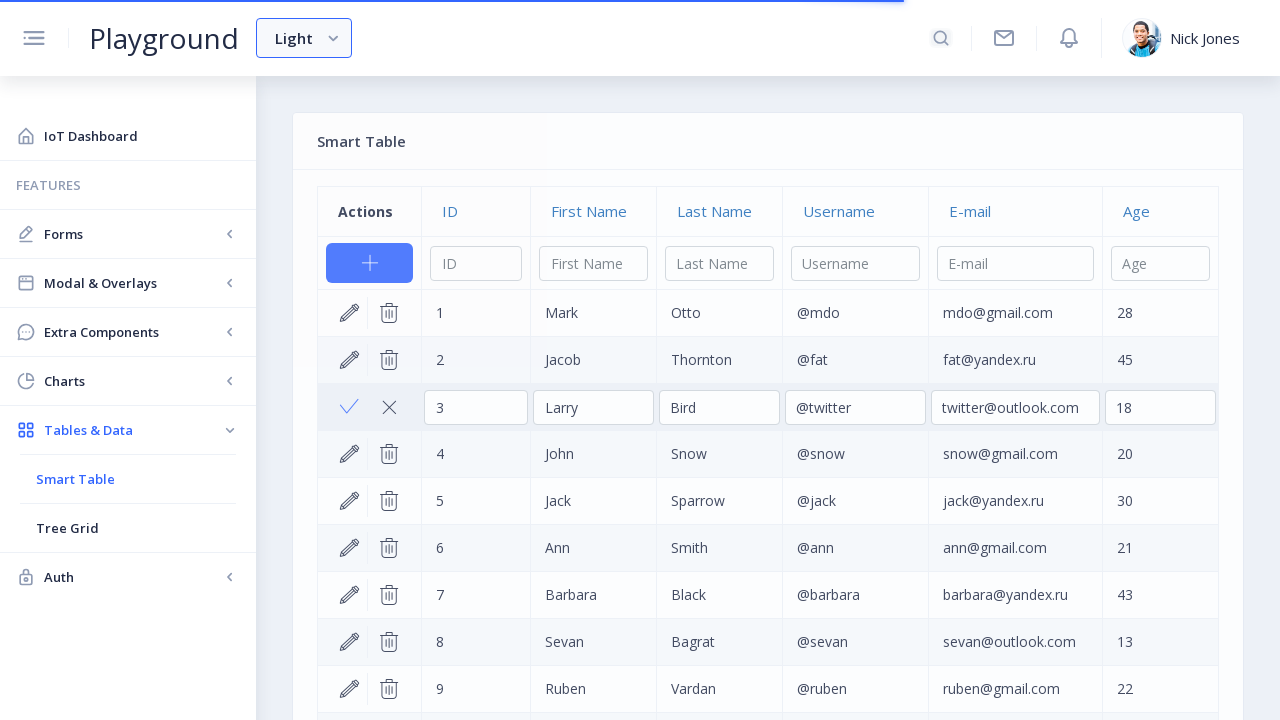

Located the Age textbox field
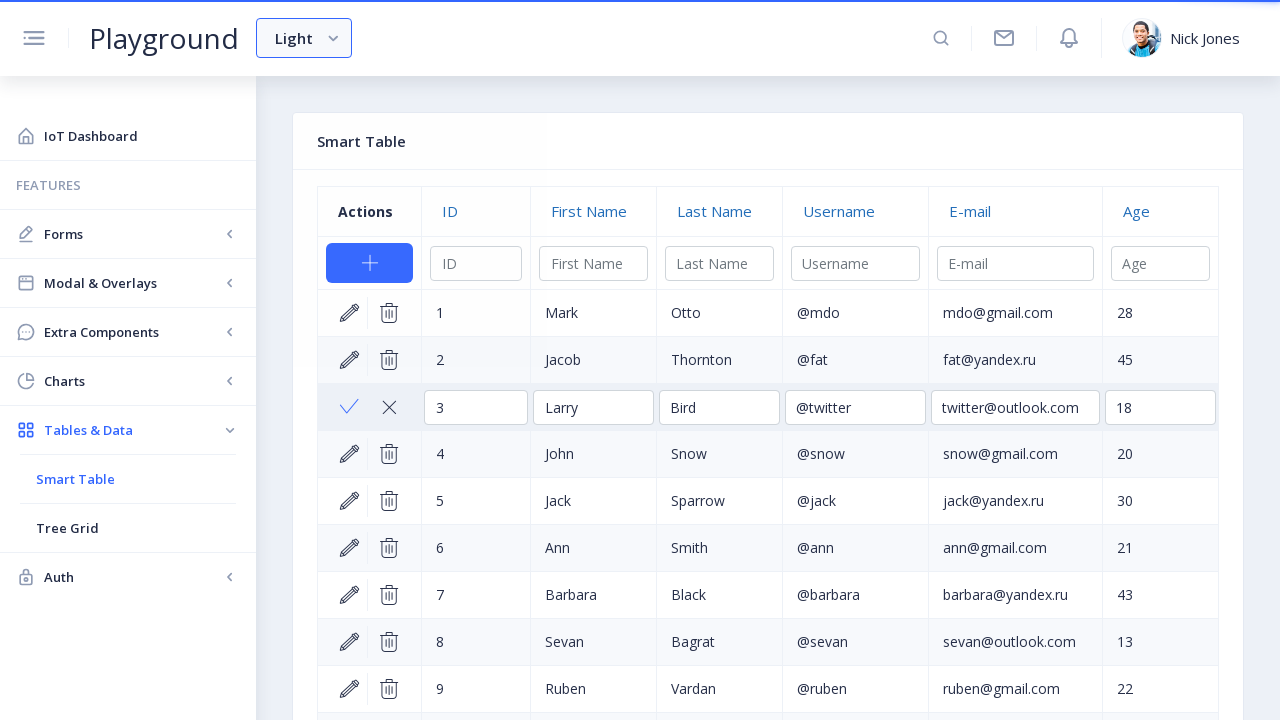

Cleared the Age field on internal:role=row[name="twitter@outlook.com"i] >> internal:role=textbox[name="Ag
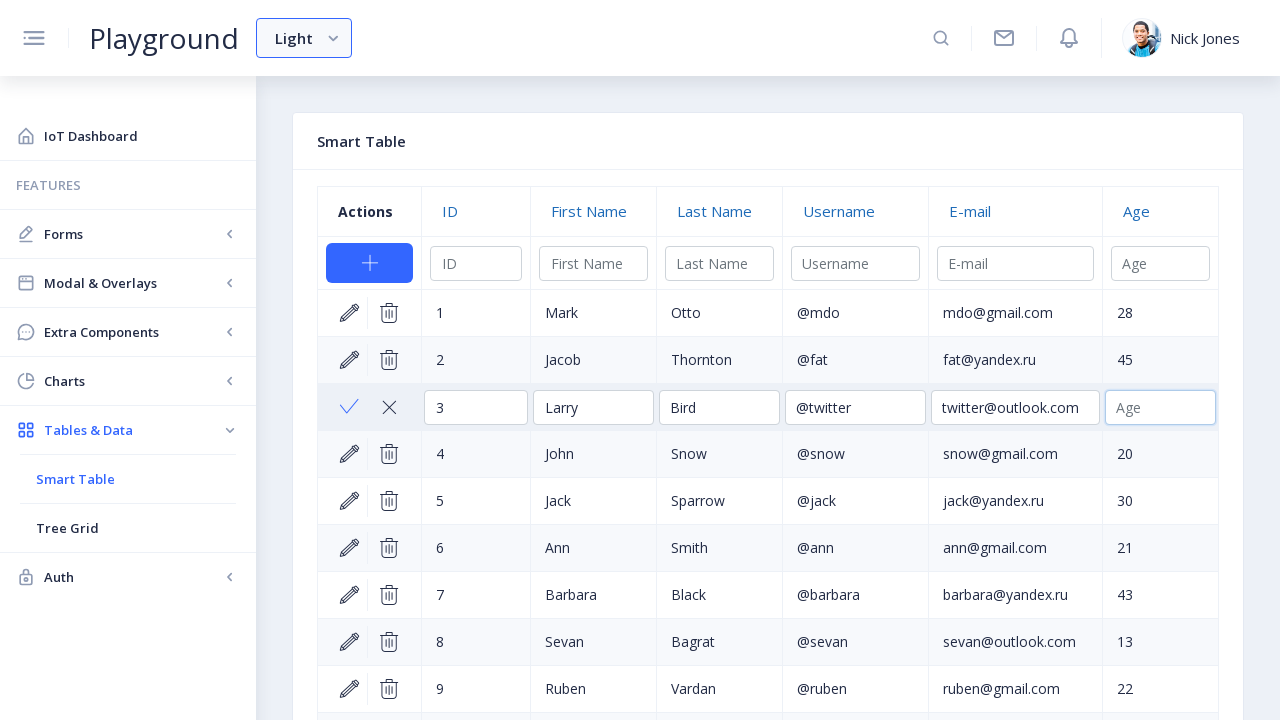

Filled Age field with value '55' on internal:role=row[name="twitter@outlook.com"i] >> internal:role=textbox[name="Ag
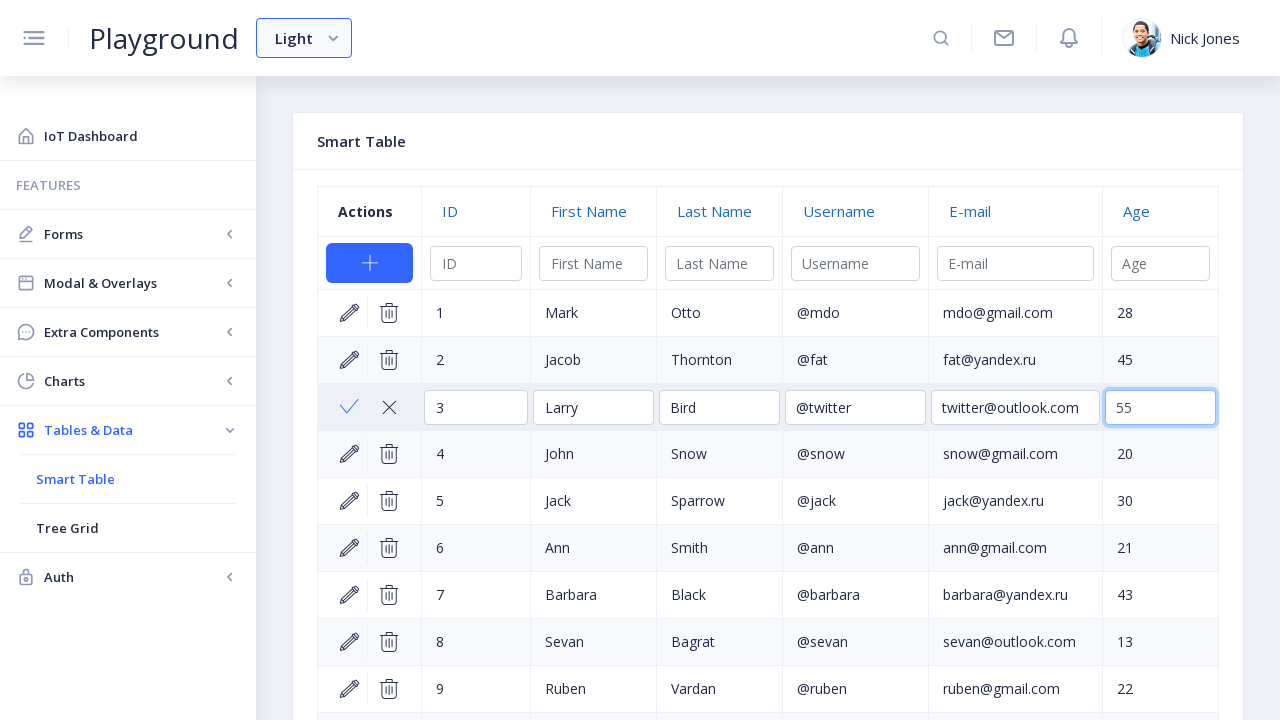

Clicked checkmark button to save the age change at (349, 407) on internal:role=row[name="twitter@outlook.com"i] >> .nb-checkmark
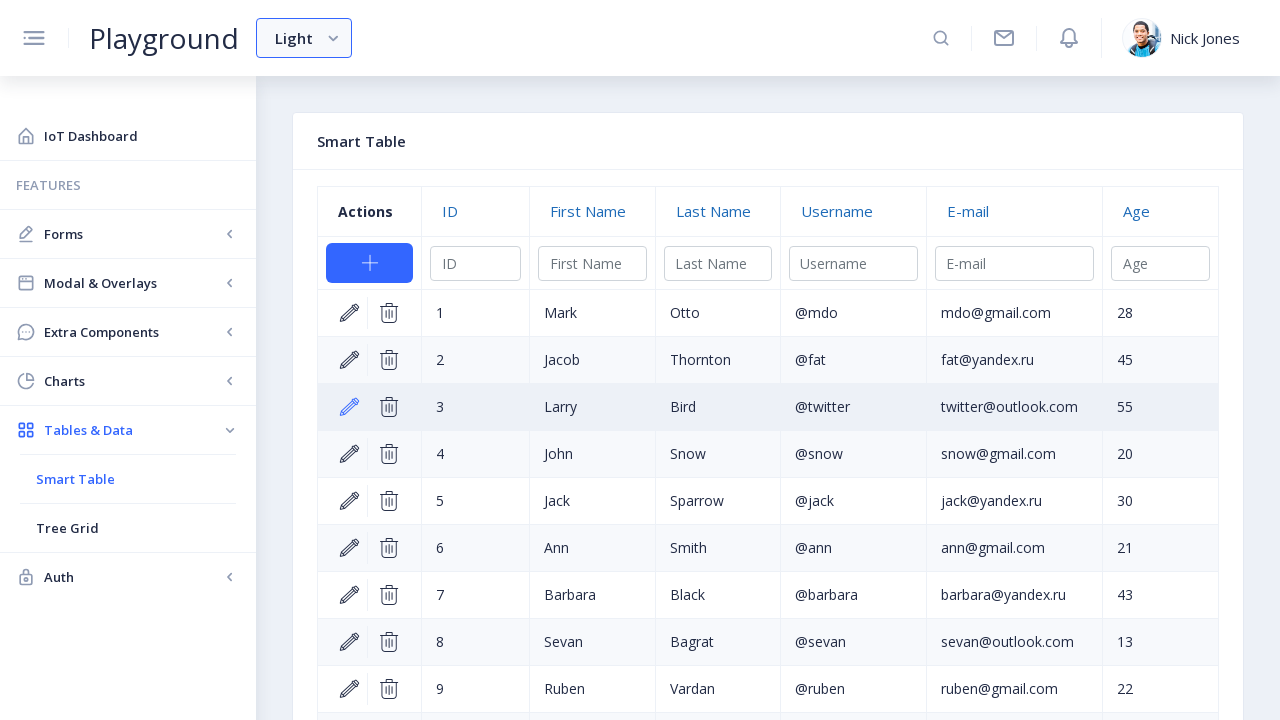

Verified that the table has loaded with updated data
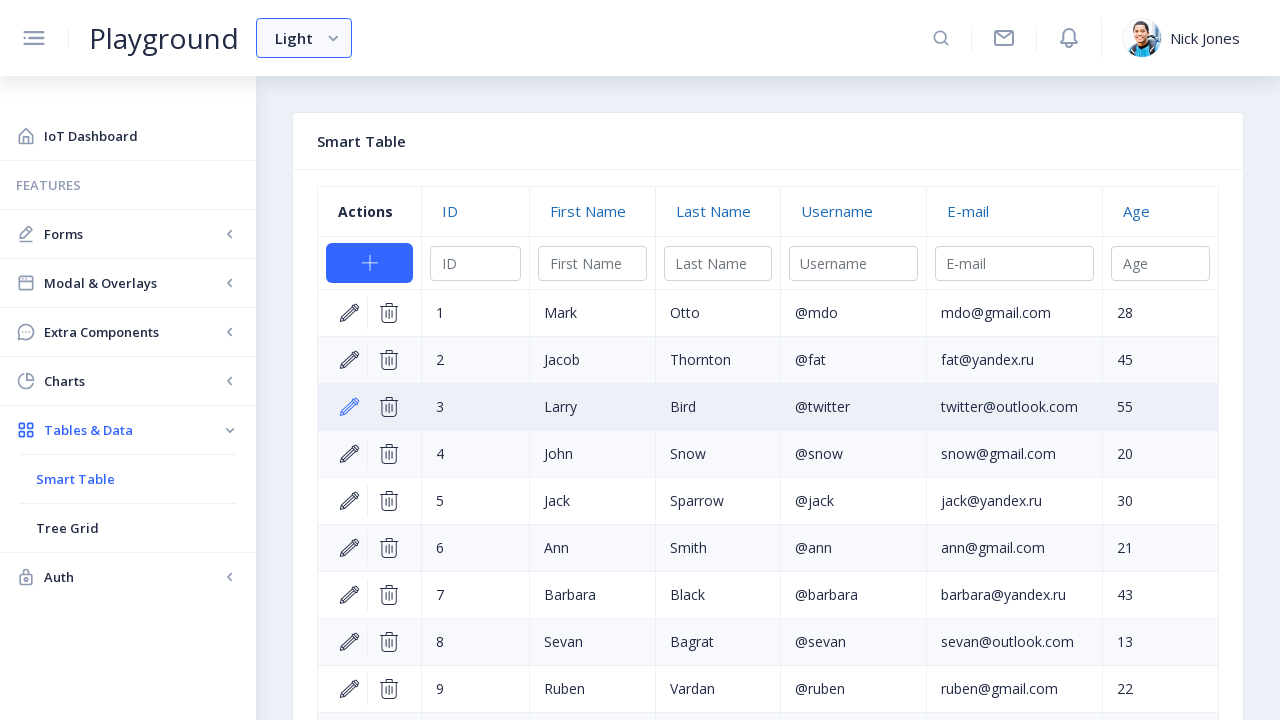

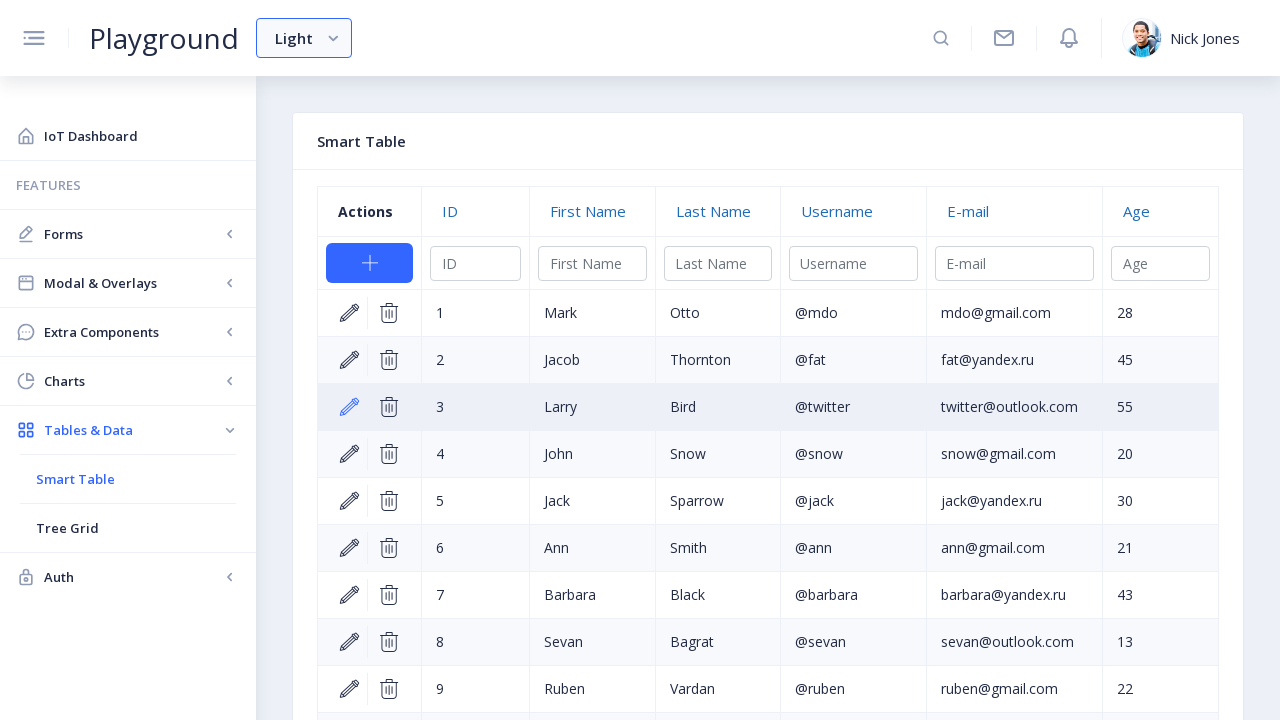